Tests a registration form by filling in required fields (first name, last name, email) with random data and submitting the form

Starting URL: http://suninjuly.github.io/registration1.html

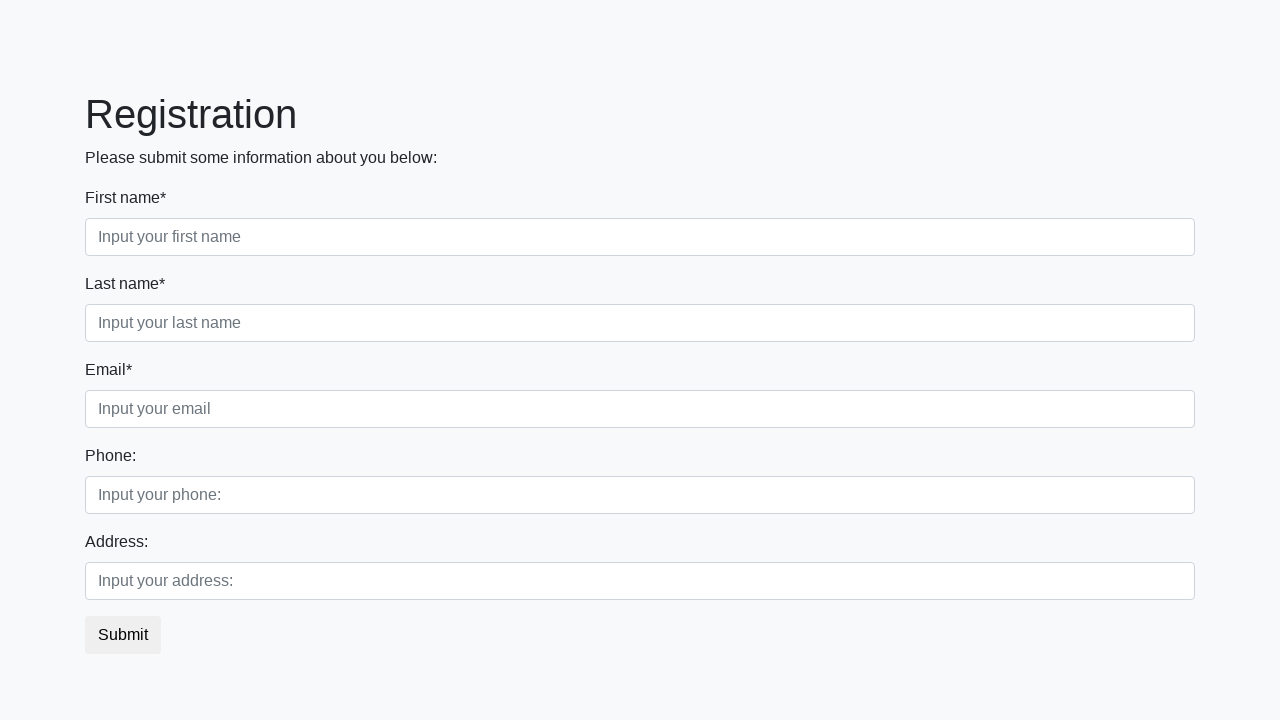

Filled first name field with random string on //label[contains(text(),'First name*')]/following-sibling::input
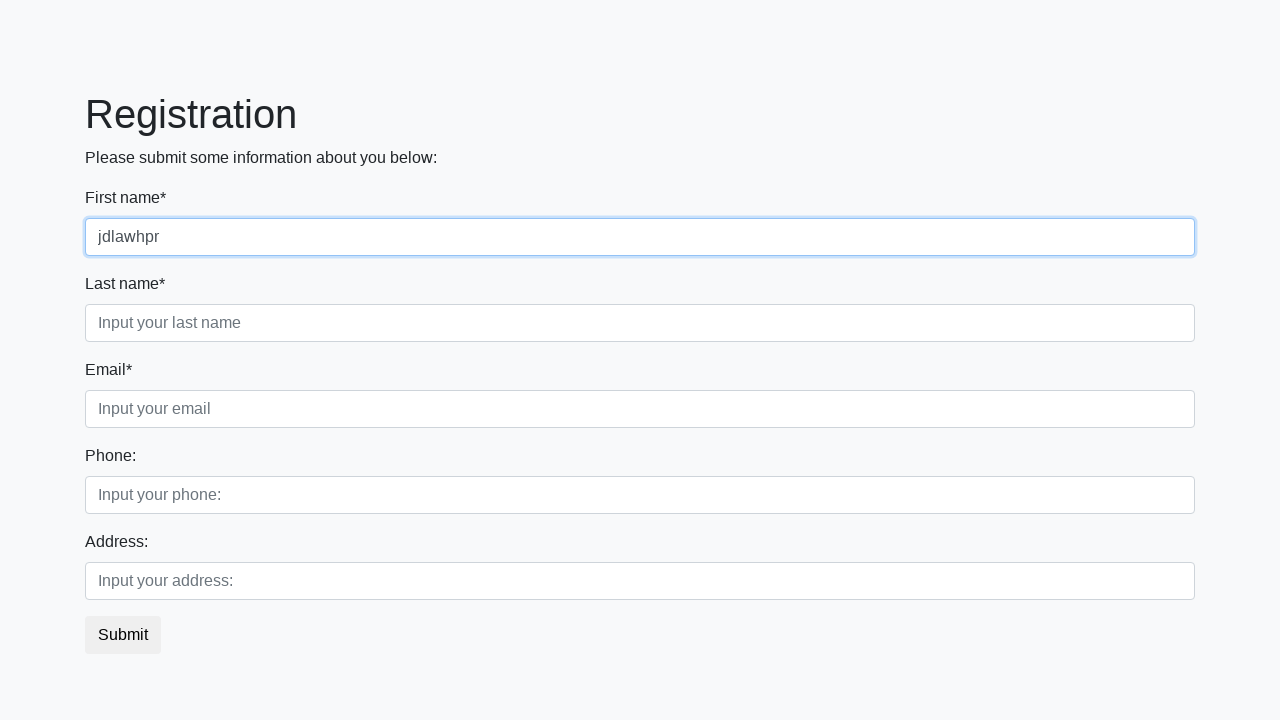

Filled last name field with random string on //label[contains(text(),'Last name*')]/following-sibling::input
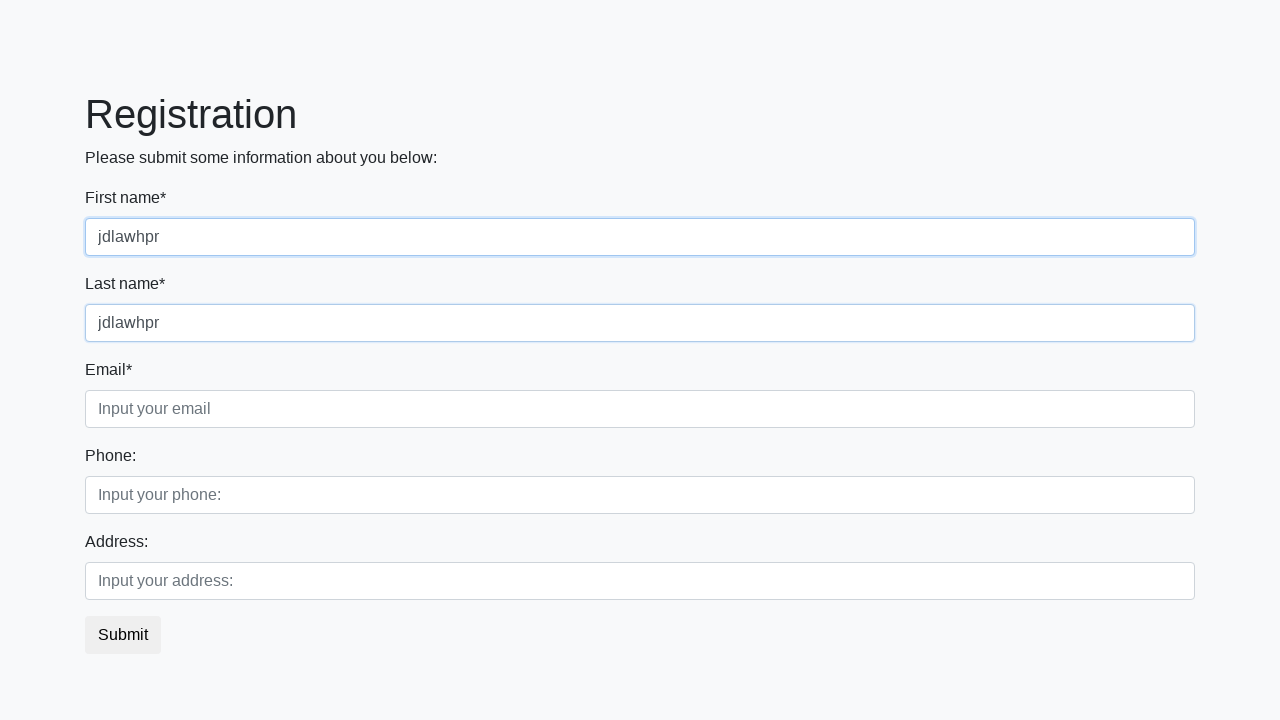

Filled email field with random string on //label[contains(text(),'Email*')]/following-sibling::input
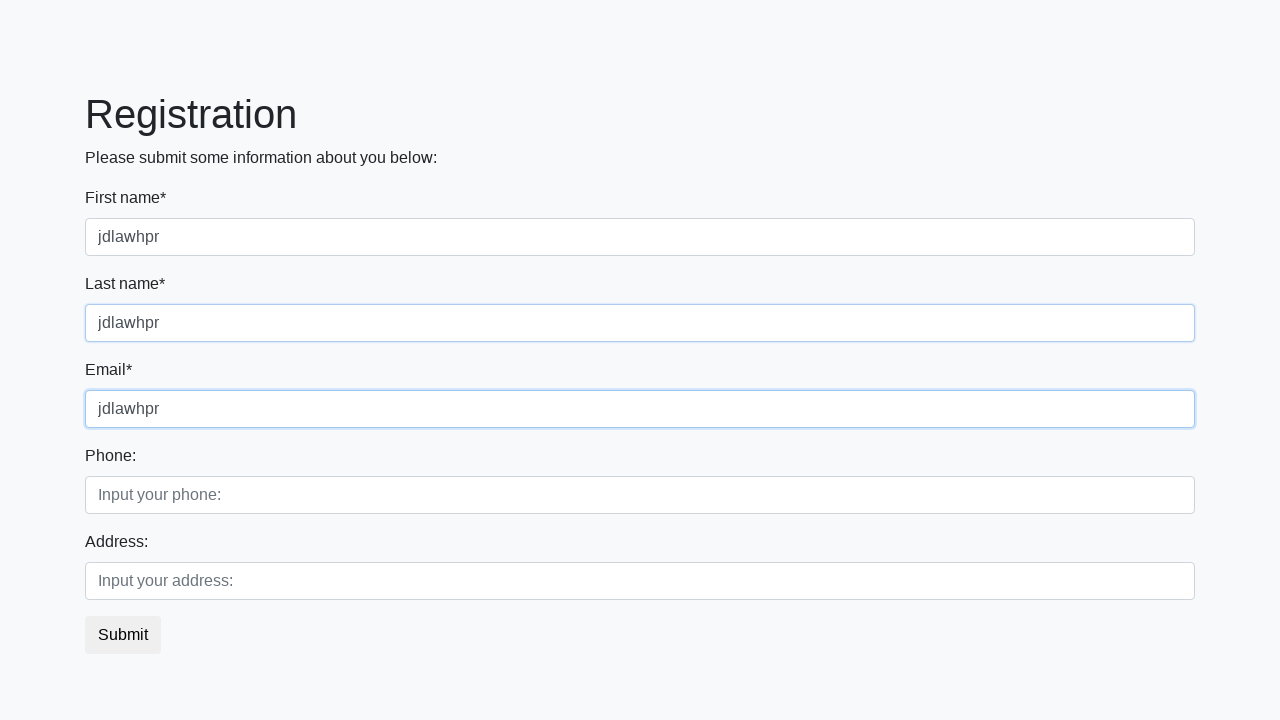

Clicked submit button to submit registration form at (123, 635) on button.btn
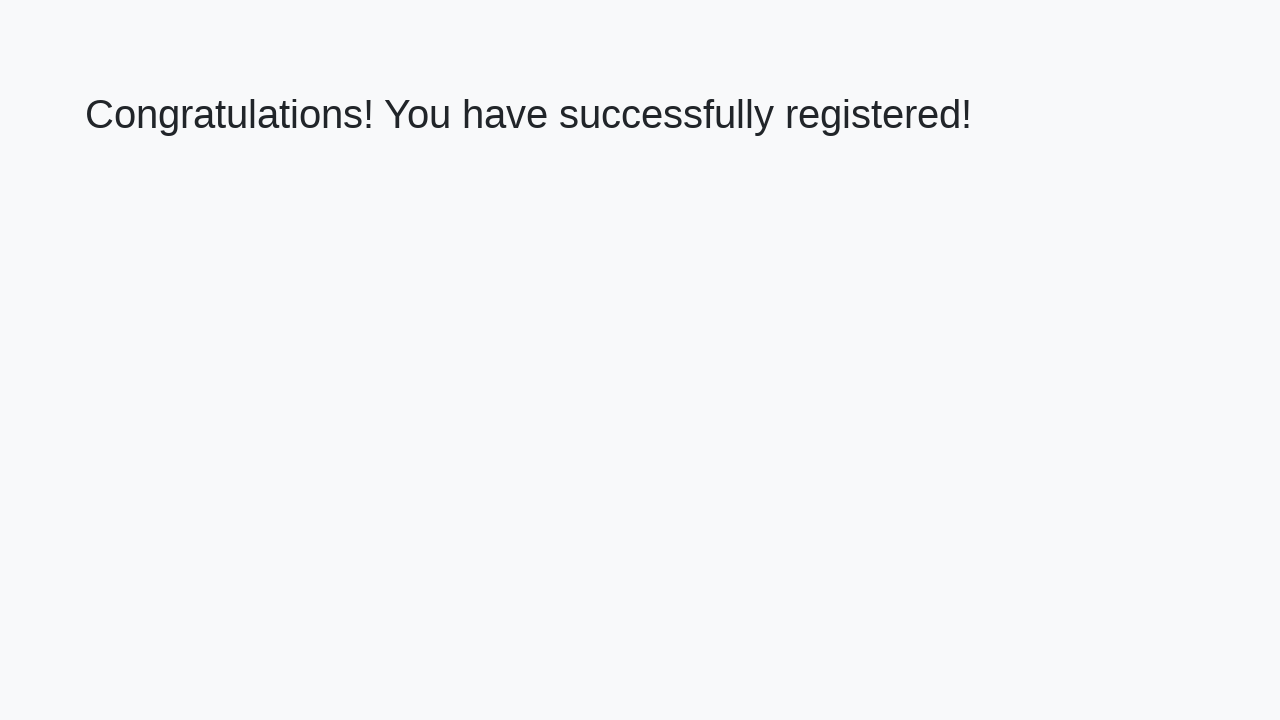

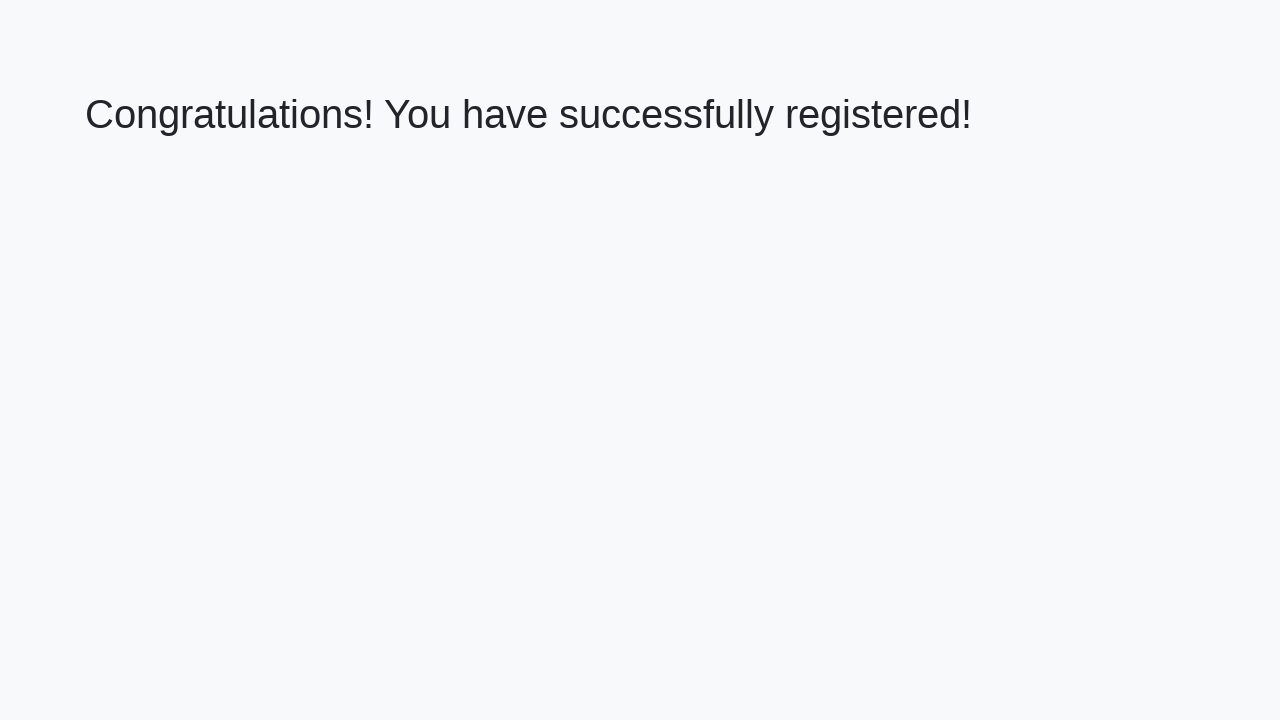